Navigates to Etsy homepage and maximizes the browser window

Starting URL: https://www.etsy.com/

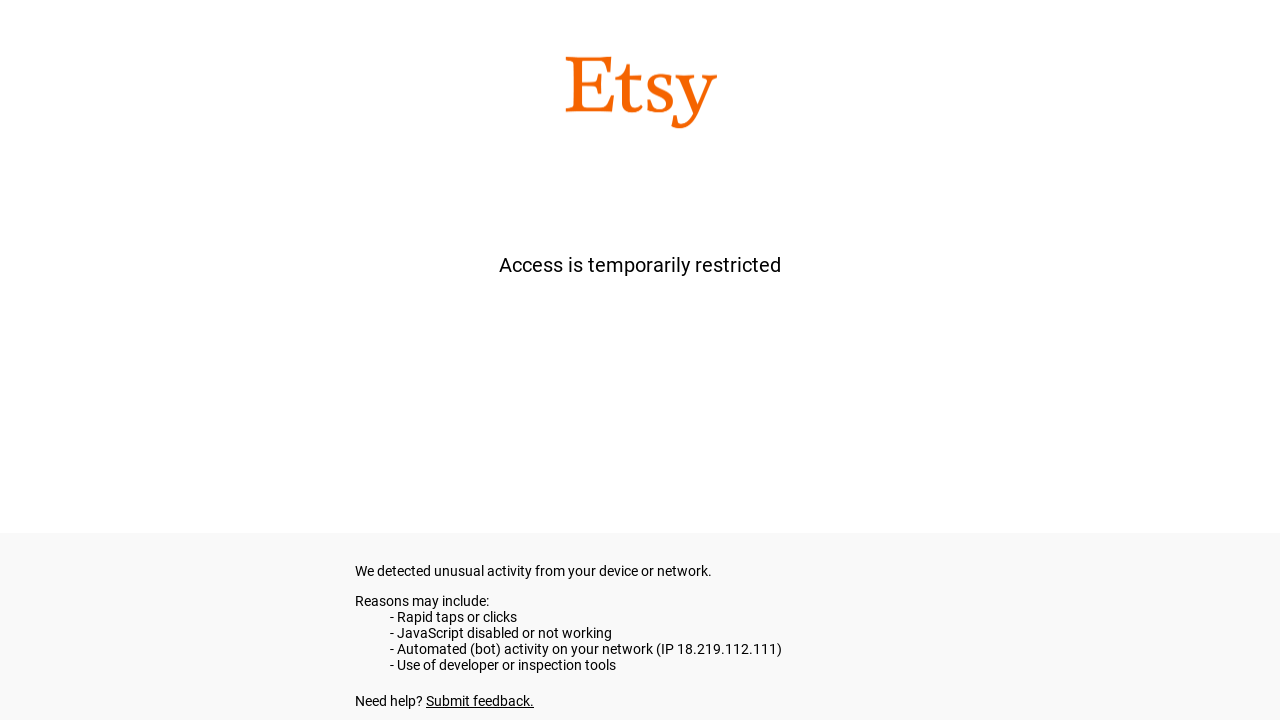

Navigated to Etsy homepage
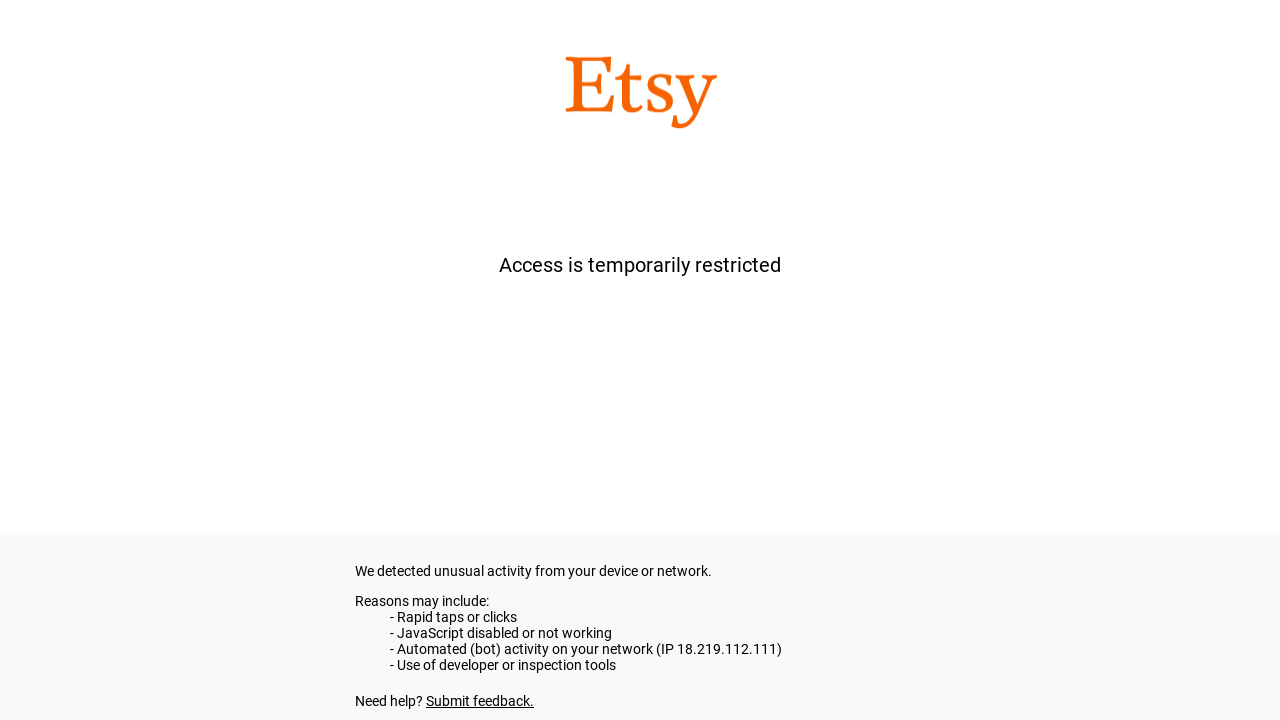

Maximized browser window to 1920x1080
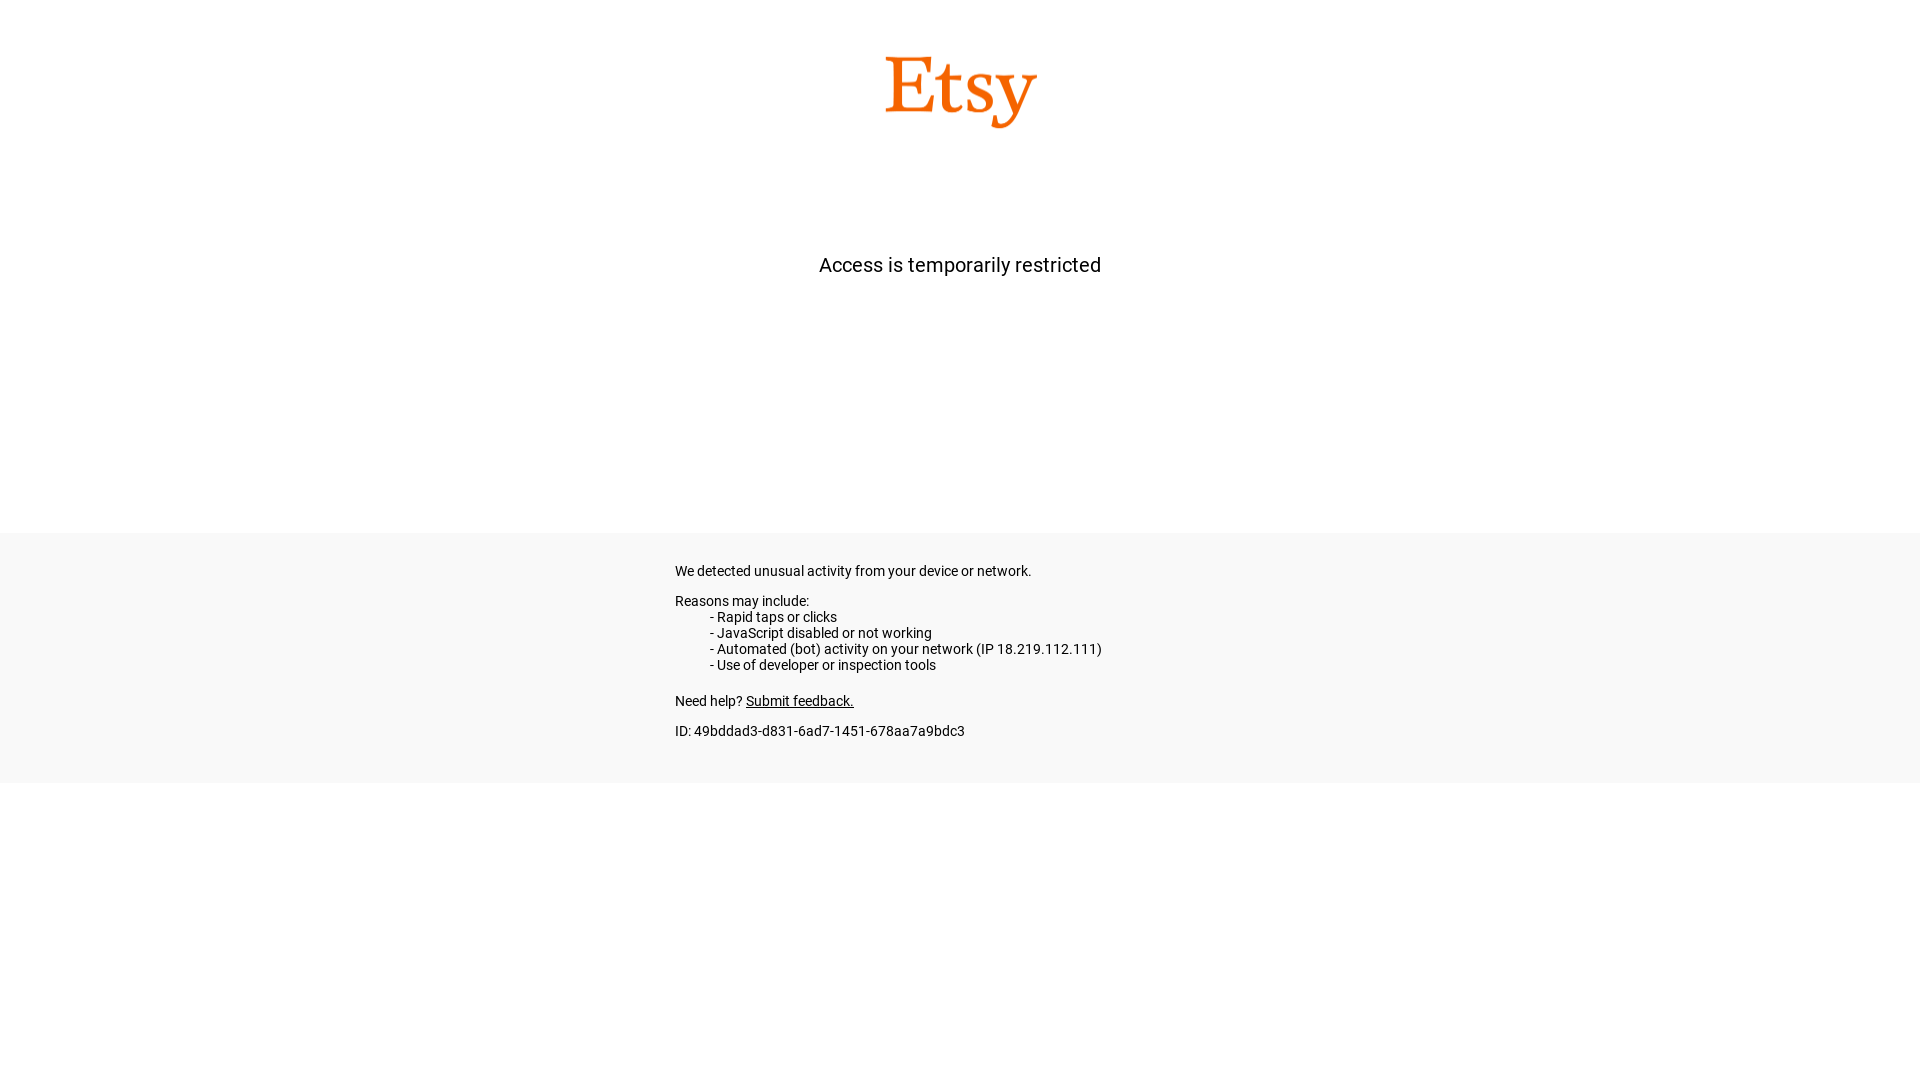

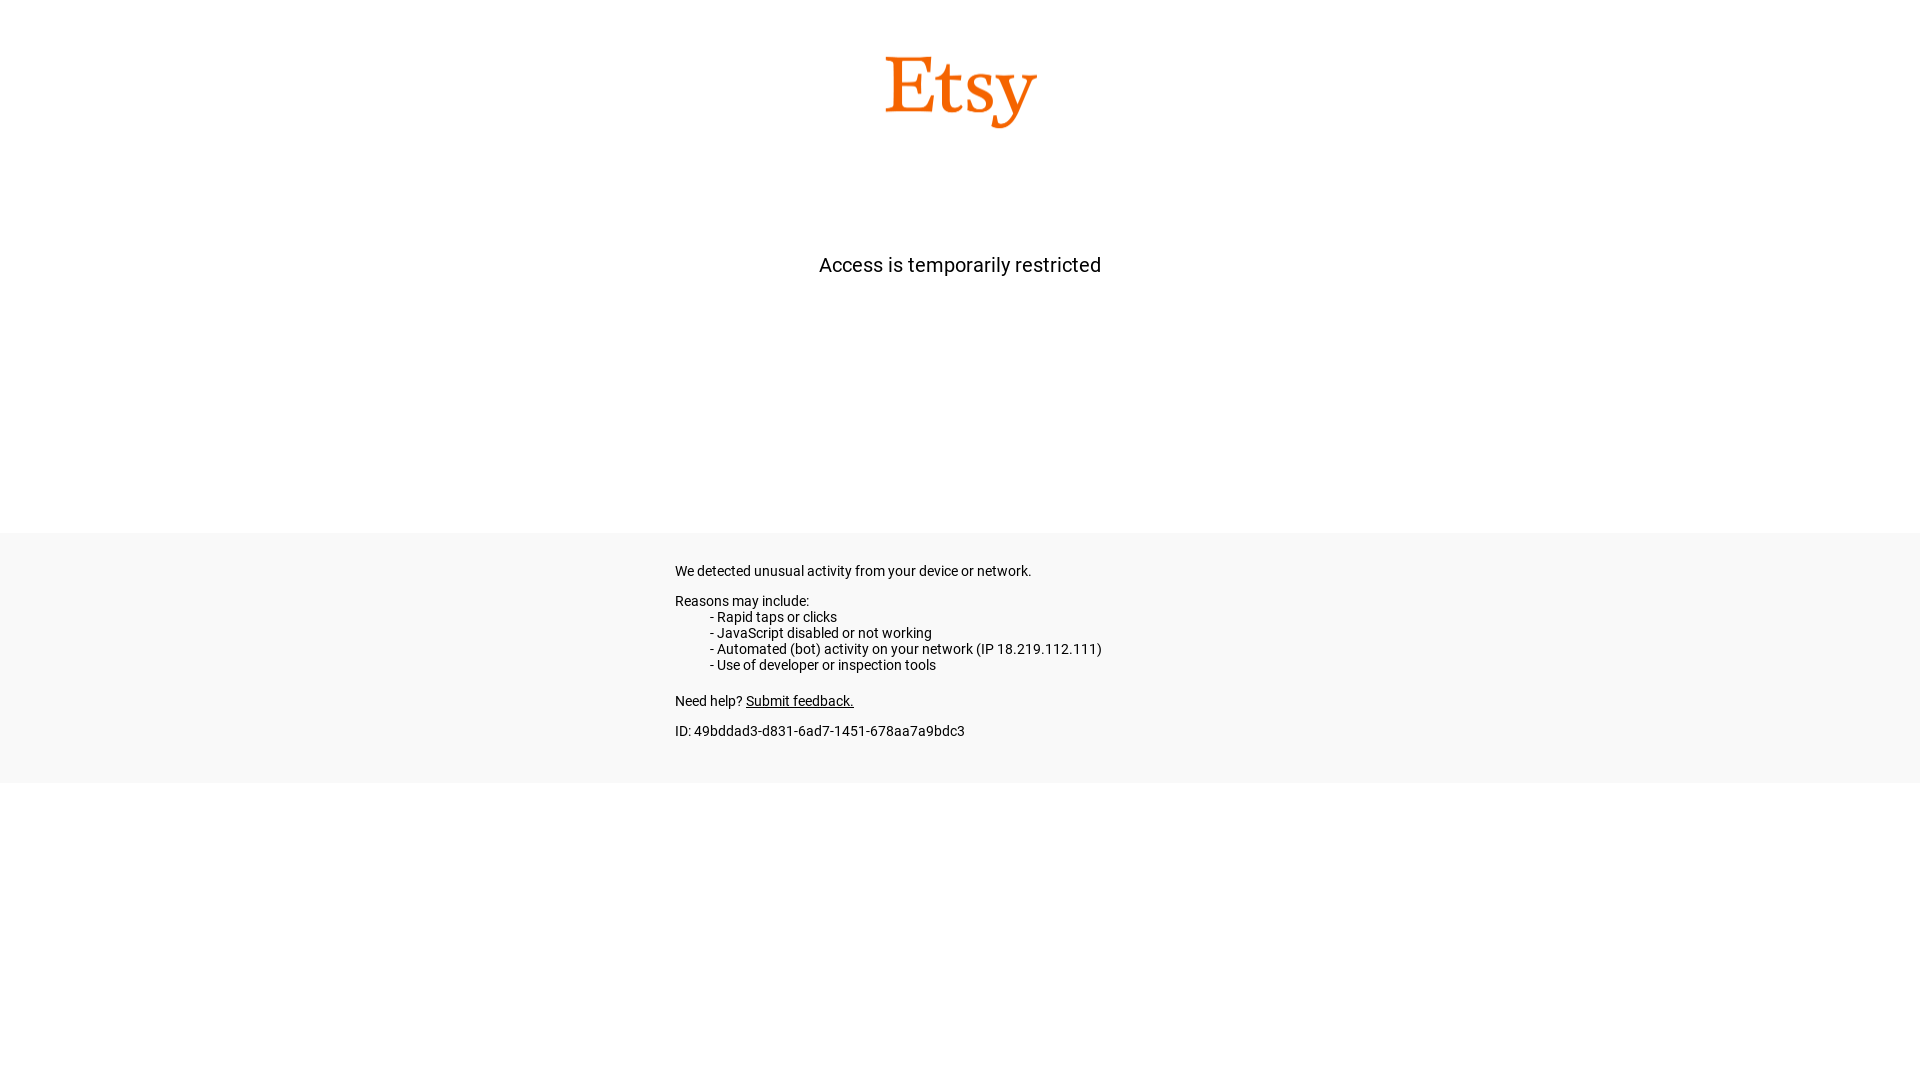